Tests form validation by checking element states (displayed, enabled, selected) and fills in the first name field

Starting URL: https://demoqa.com/automation-practice-form

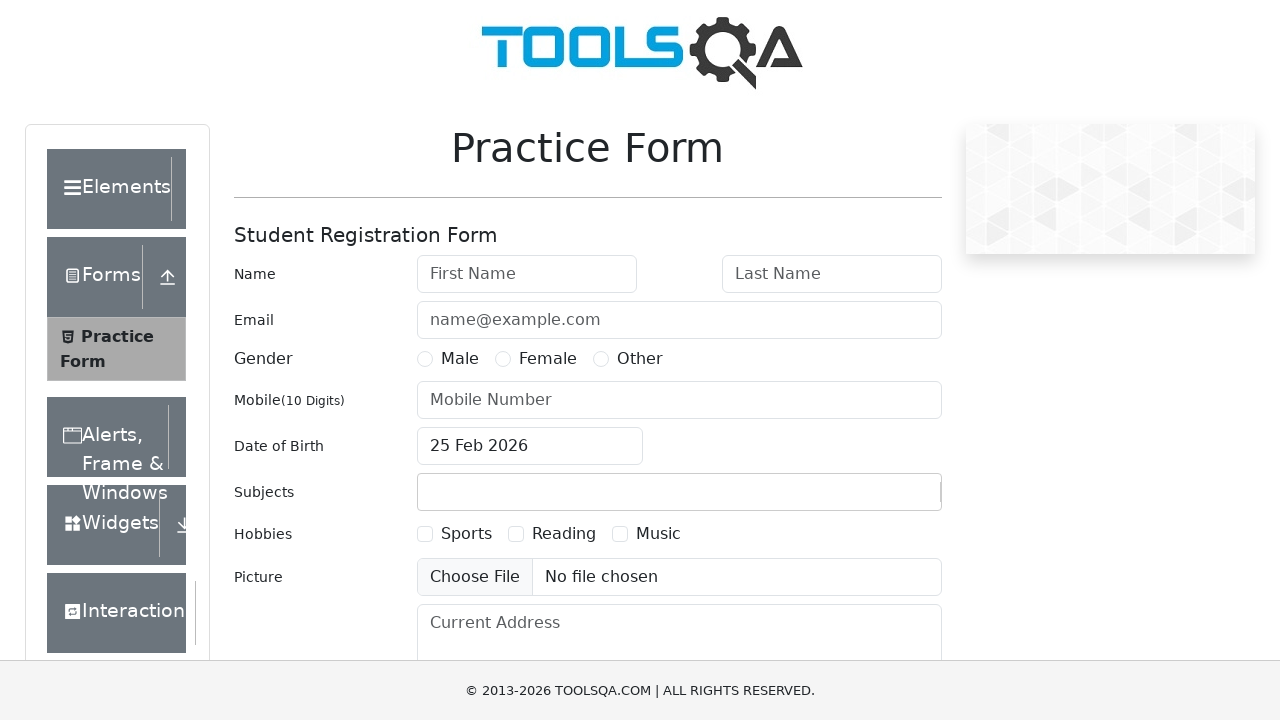

Verified first name field is visible
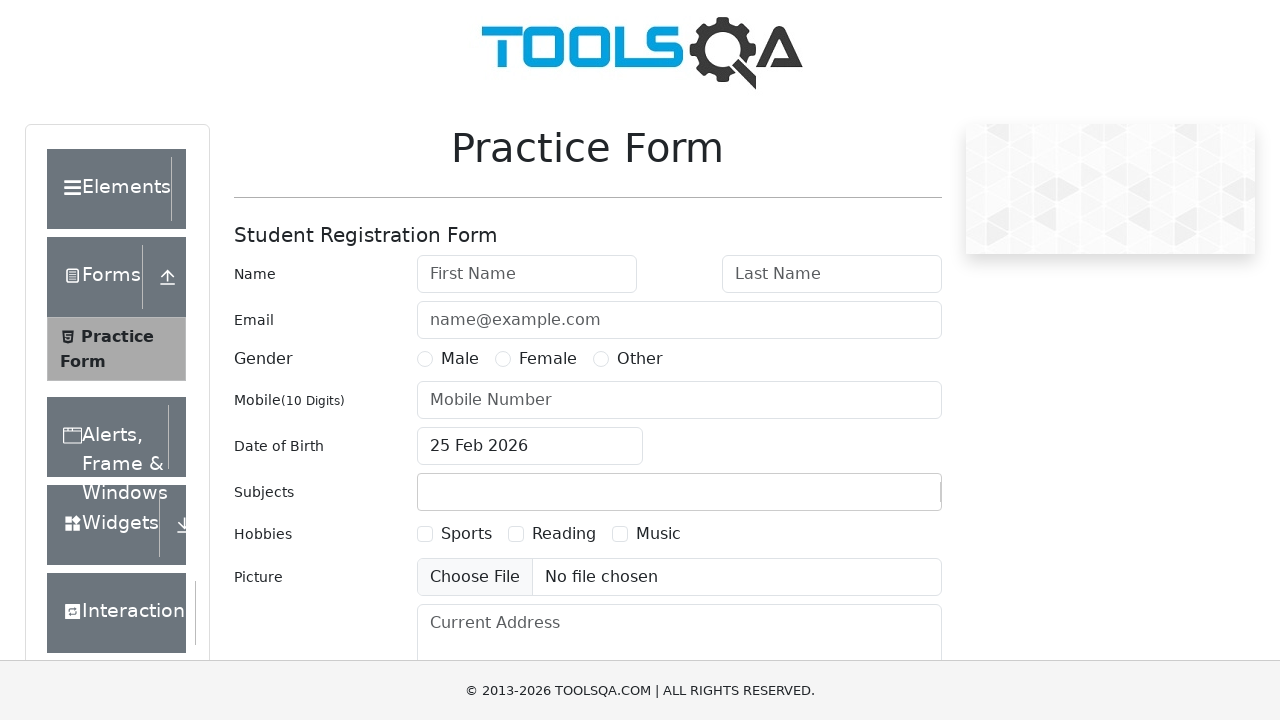

Verified last name field is enabled
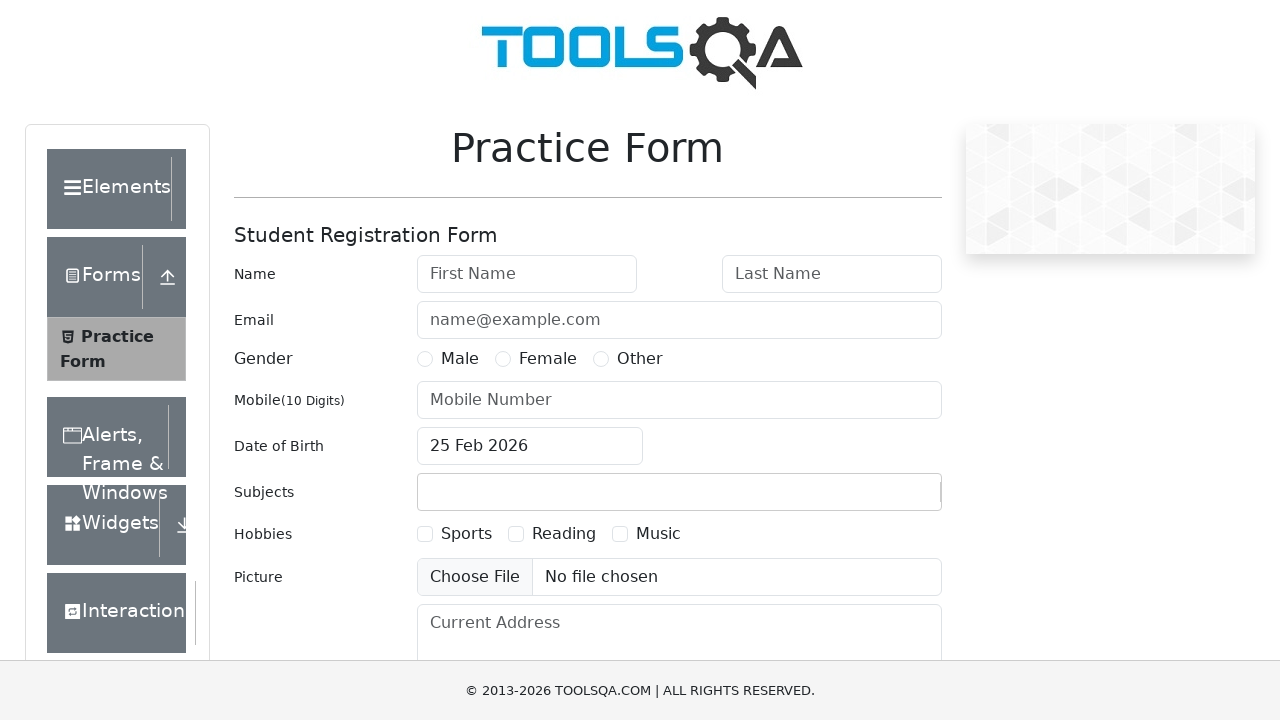

Verified male radio button is not selected initially
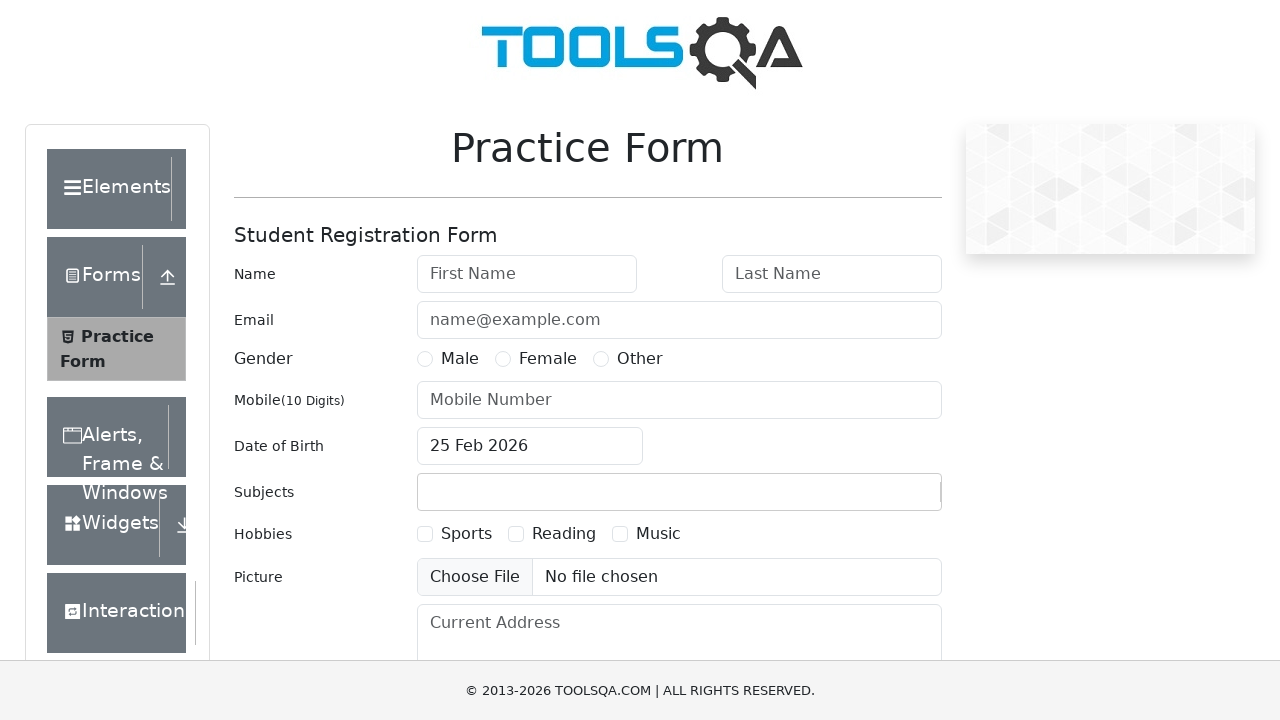

Retrieved page title: demosite
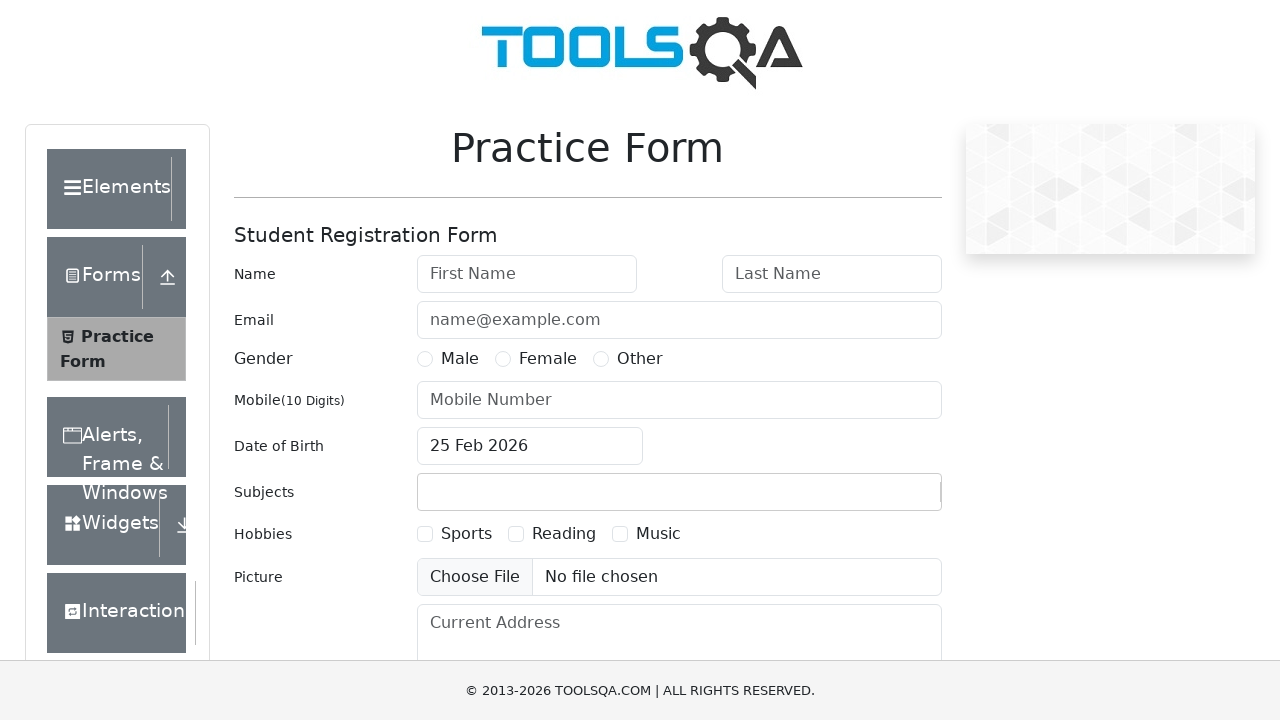

Retrieved current URL: https://demoqa.com/automation-practice-form
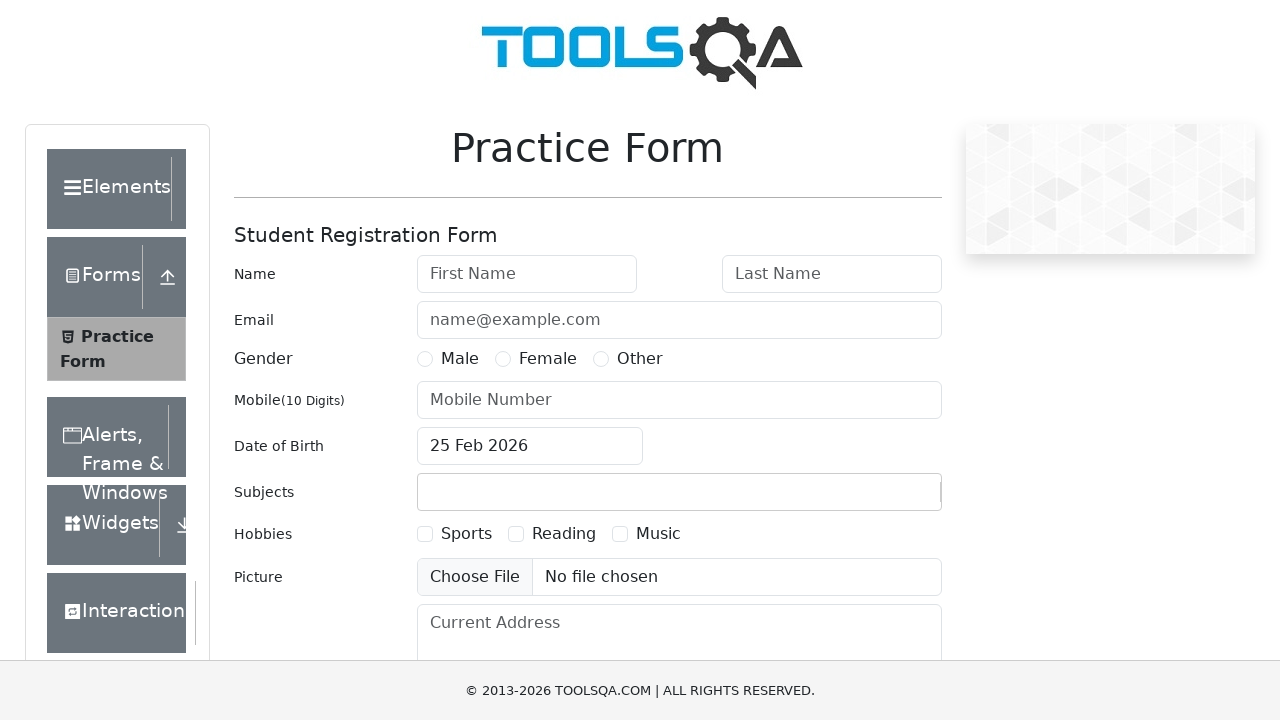

Retrieved mobile field maxlength attribute: 10
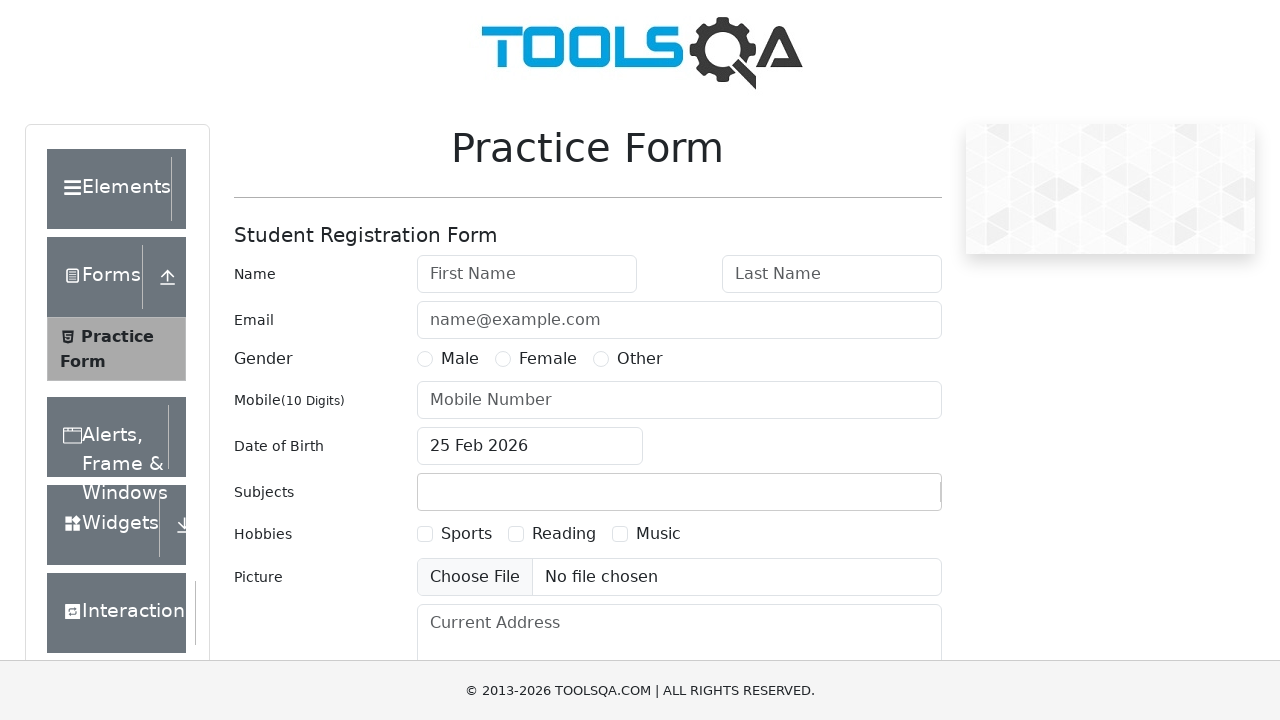

Retrieved birthdate input bounding box: {'x': 416.78125, 'y': 427, 'width': 226, 'height': 38}
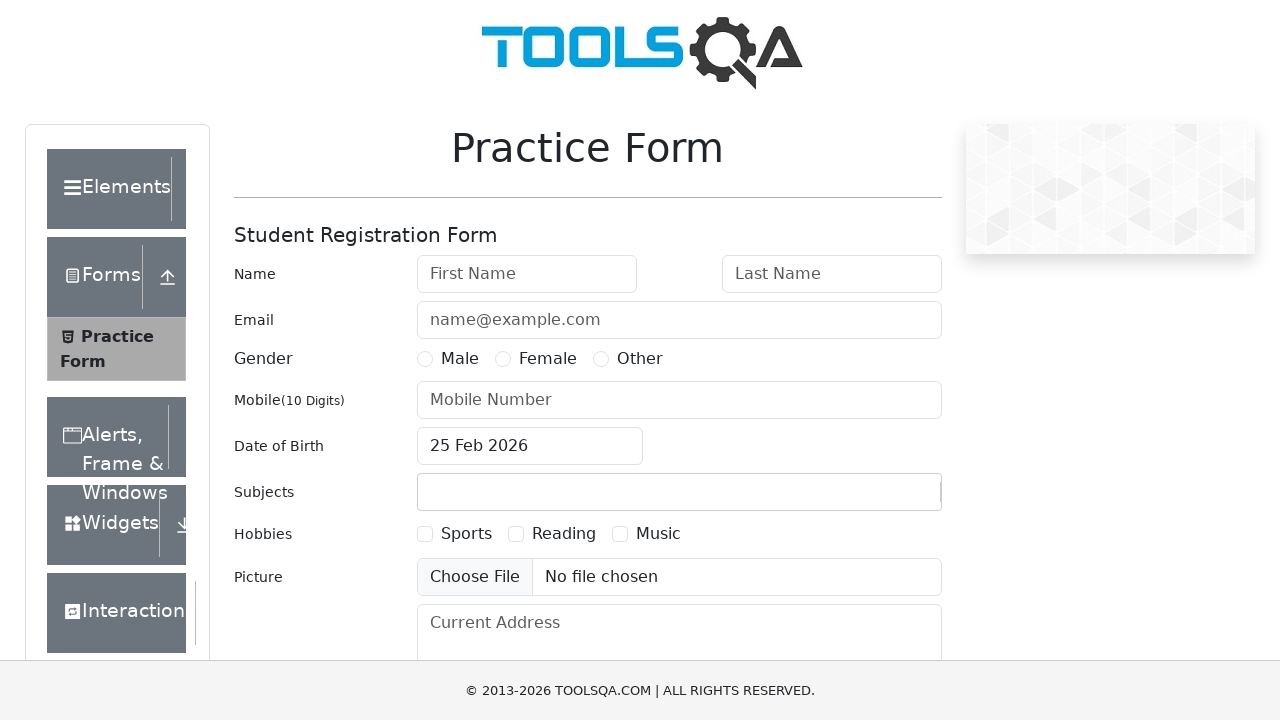

Retrieved submit button tag name: button
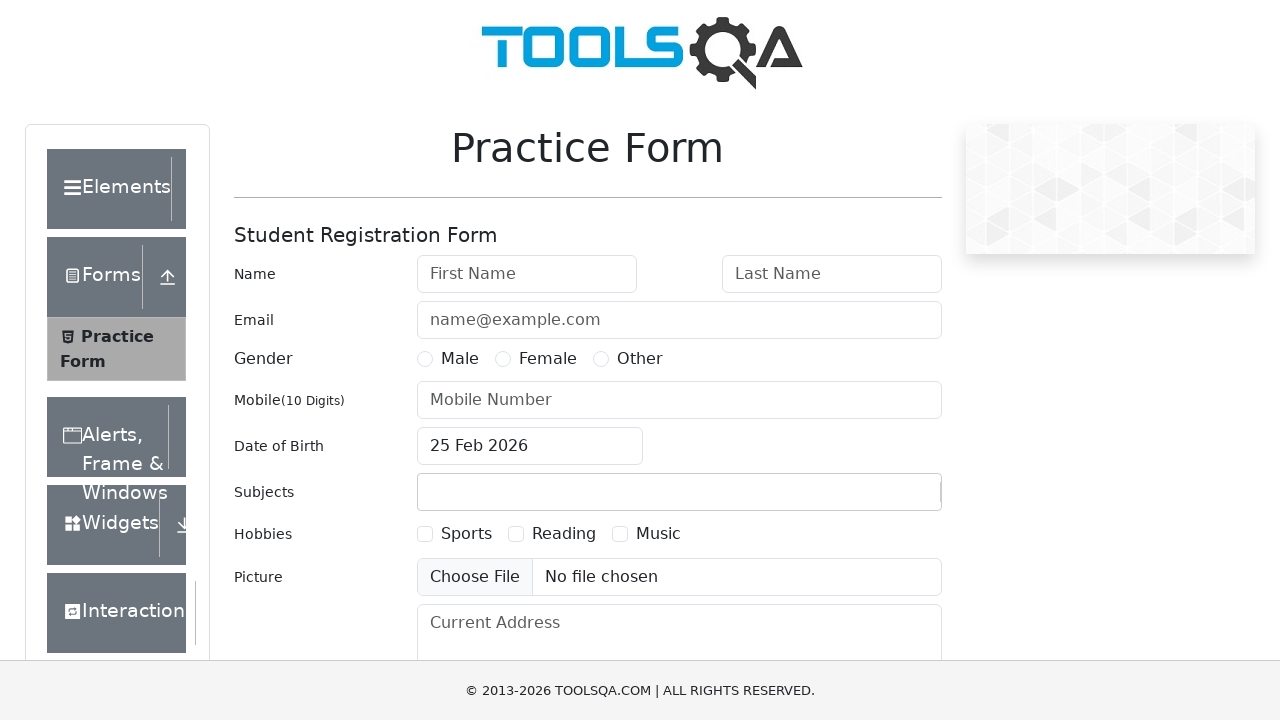

Retrieved submit button text: Submit
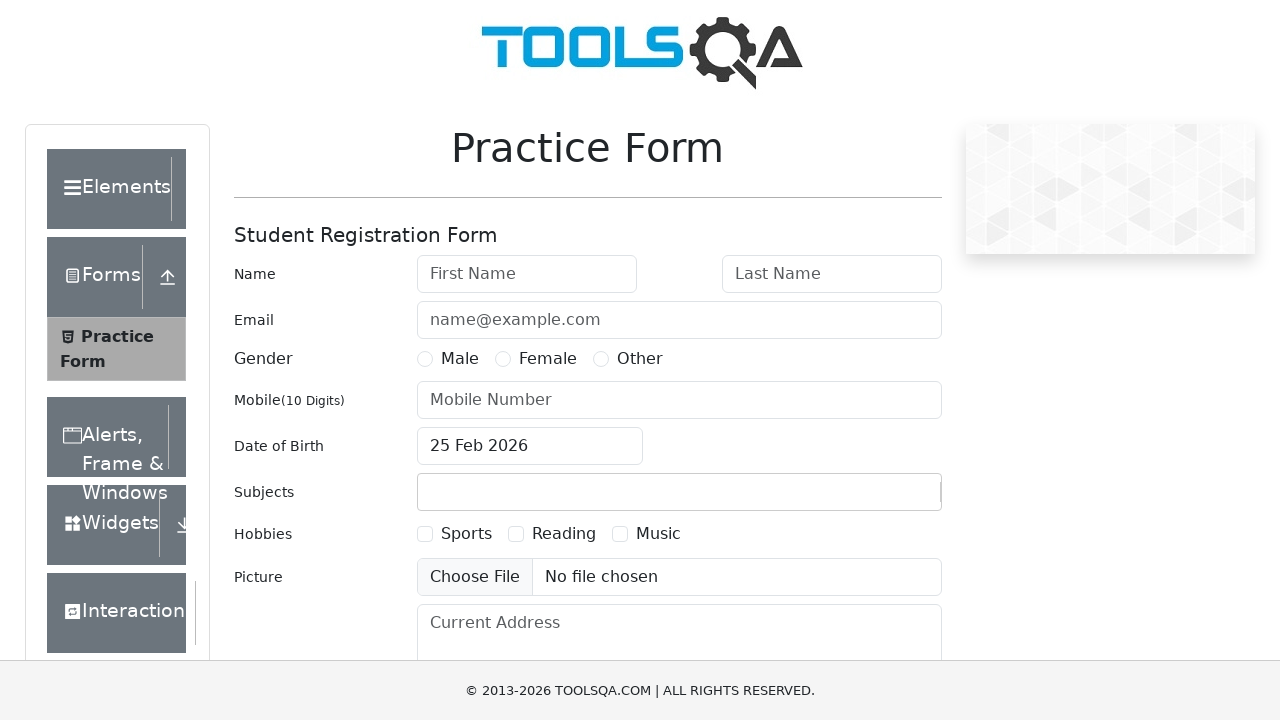

Filled first name field with 'Dinesh' on #firstName
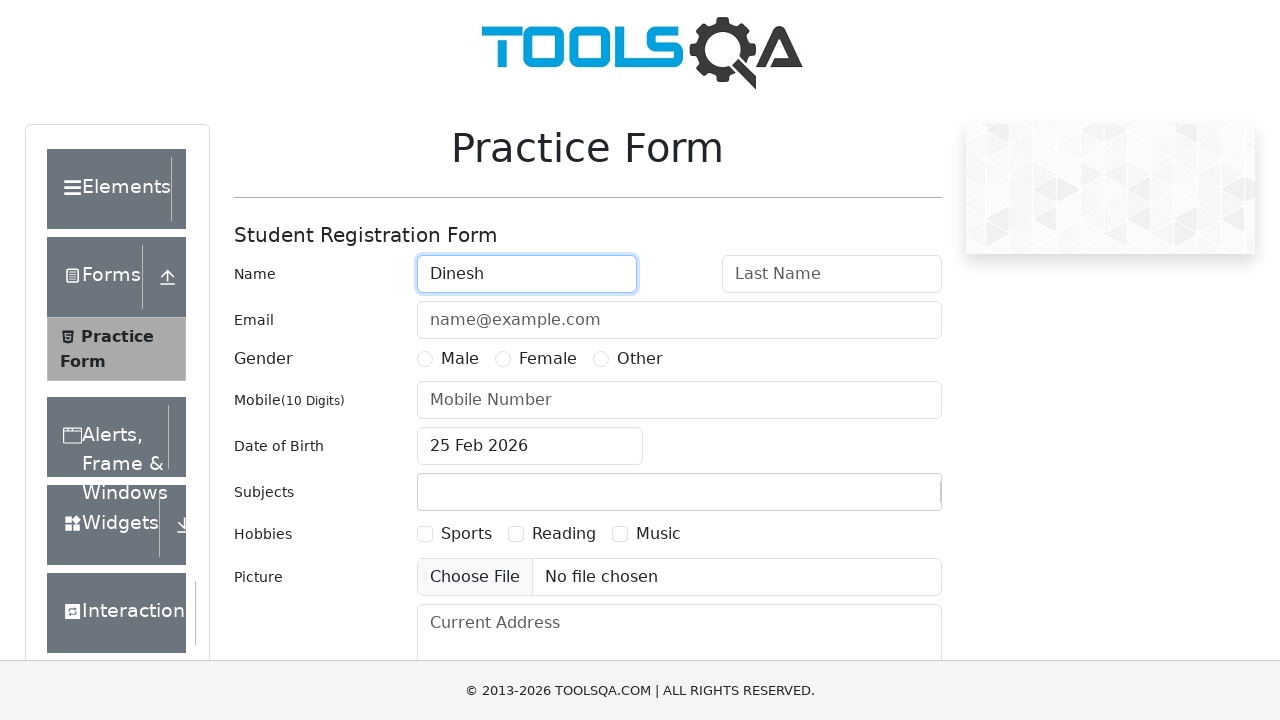

Verified first name field value is 'Dinesh'
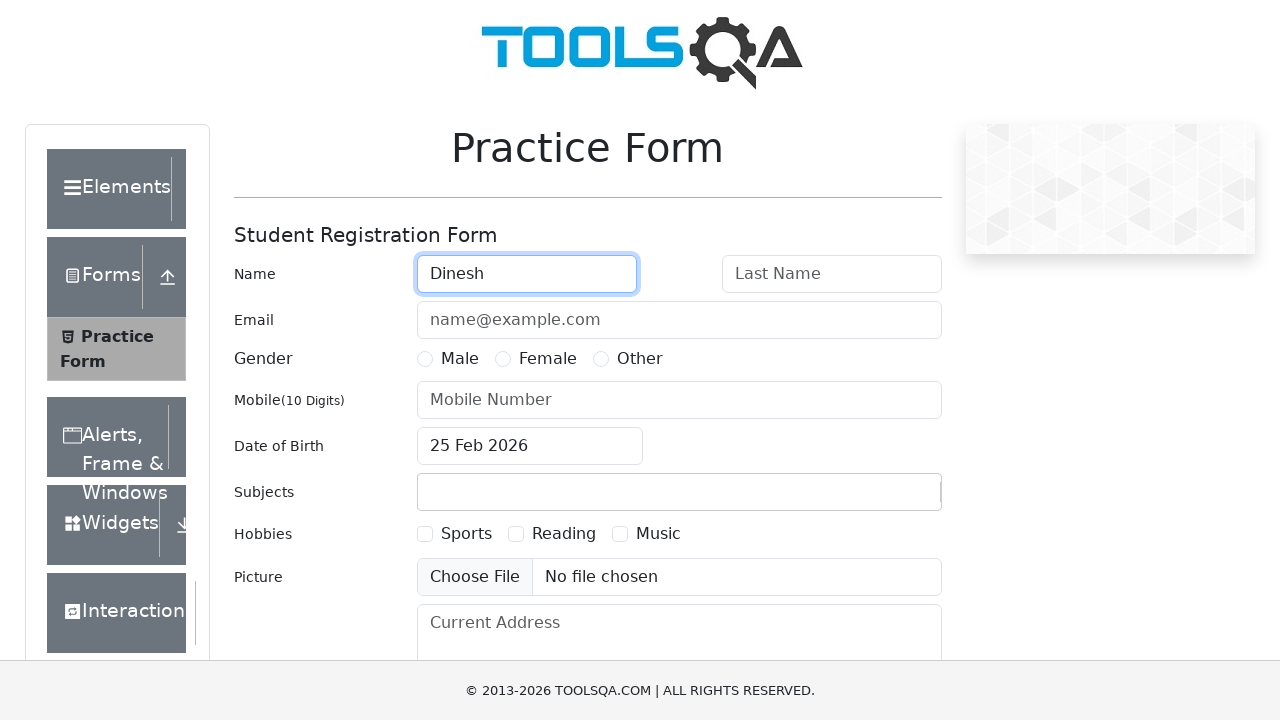

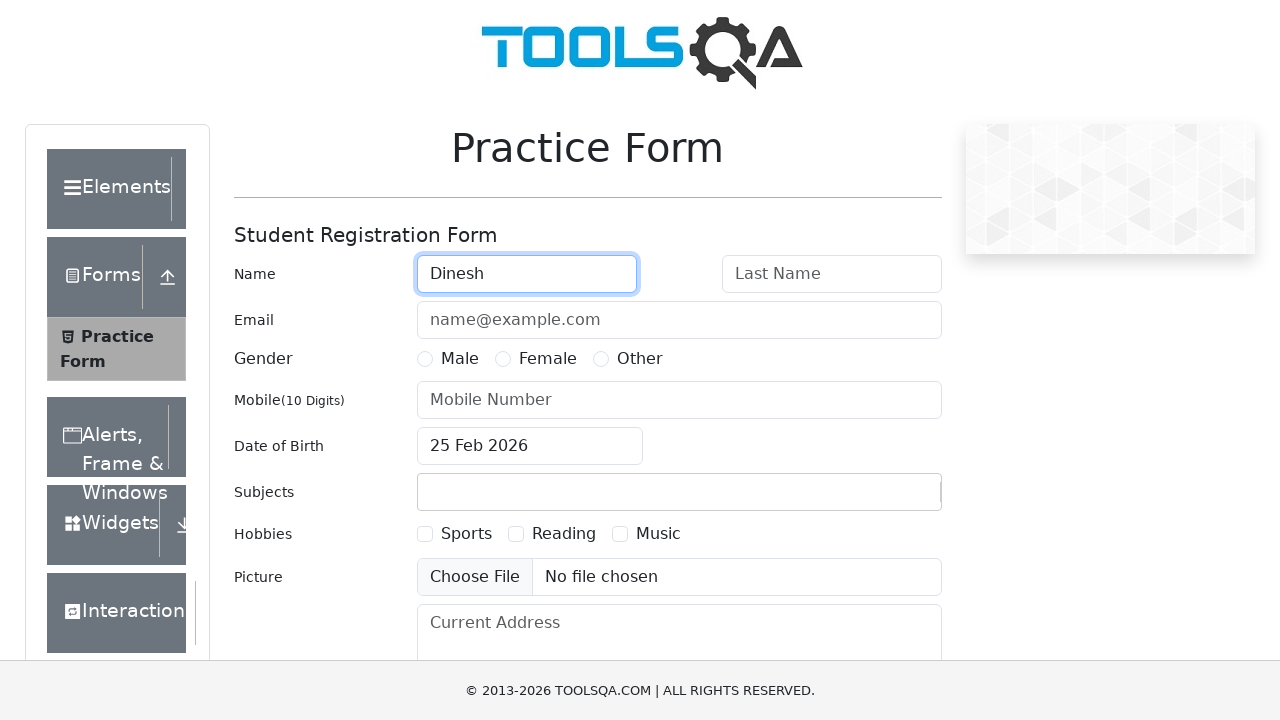